Tests dynamic content loading by clicking a start button and waiting for hidden content to become visible

Starting URL: https://the-internet.herokuapp.com/dynamic_loading/1

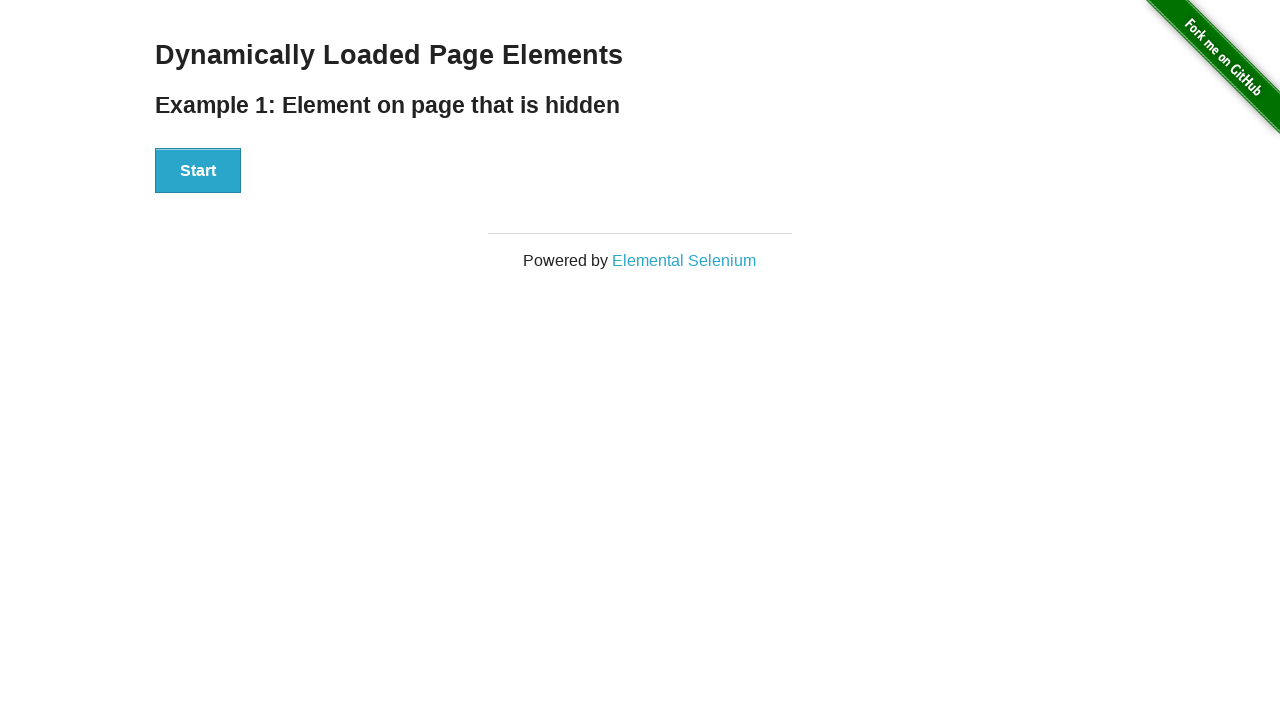

Clicked start button to trigger dynamic content loading at (198, 171) on [id='start'] button
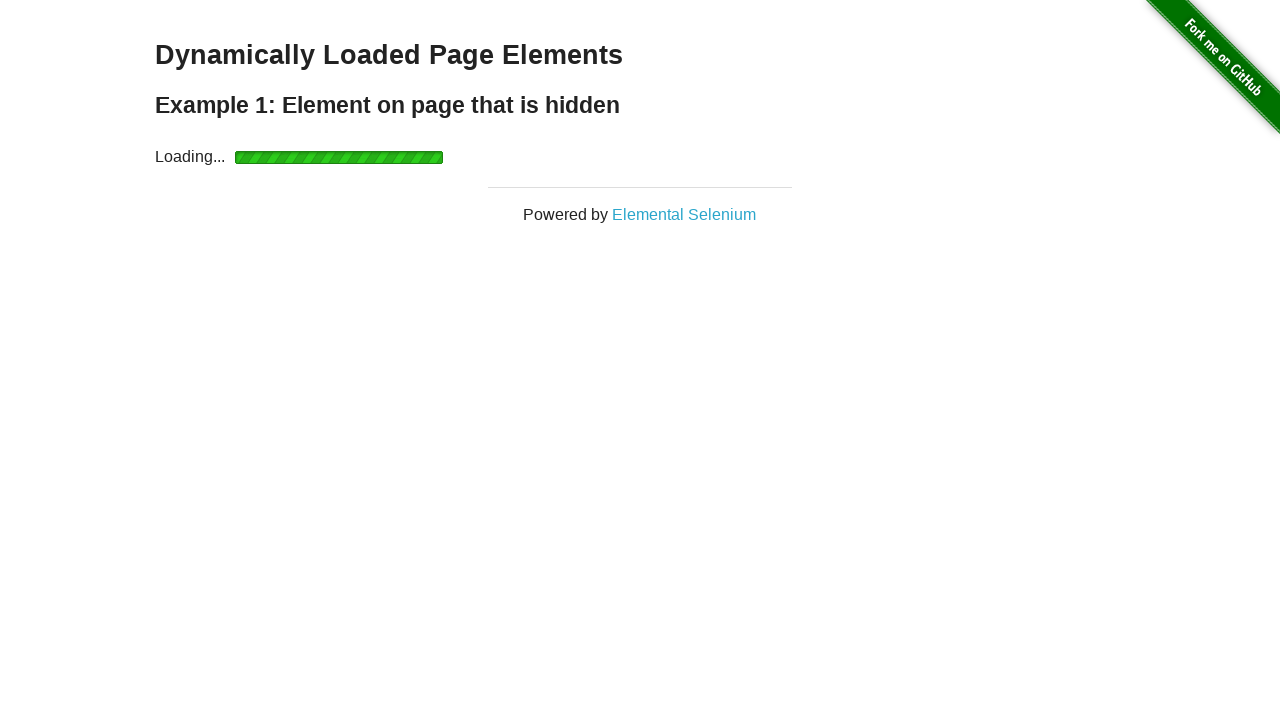

Waited for dynamically loaded content to become visible
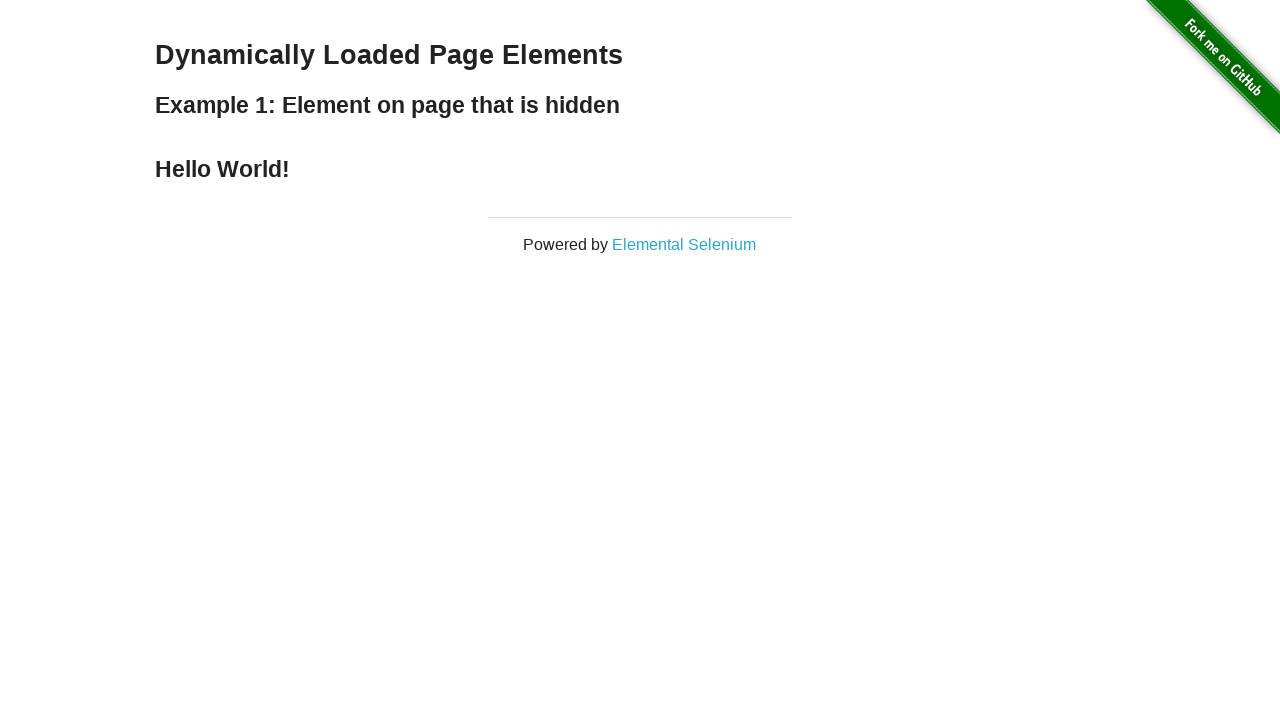

Retrieved text from loaded element: 'Hello World!'
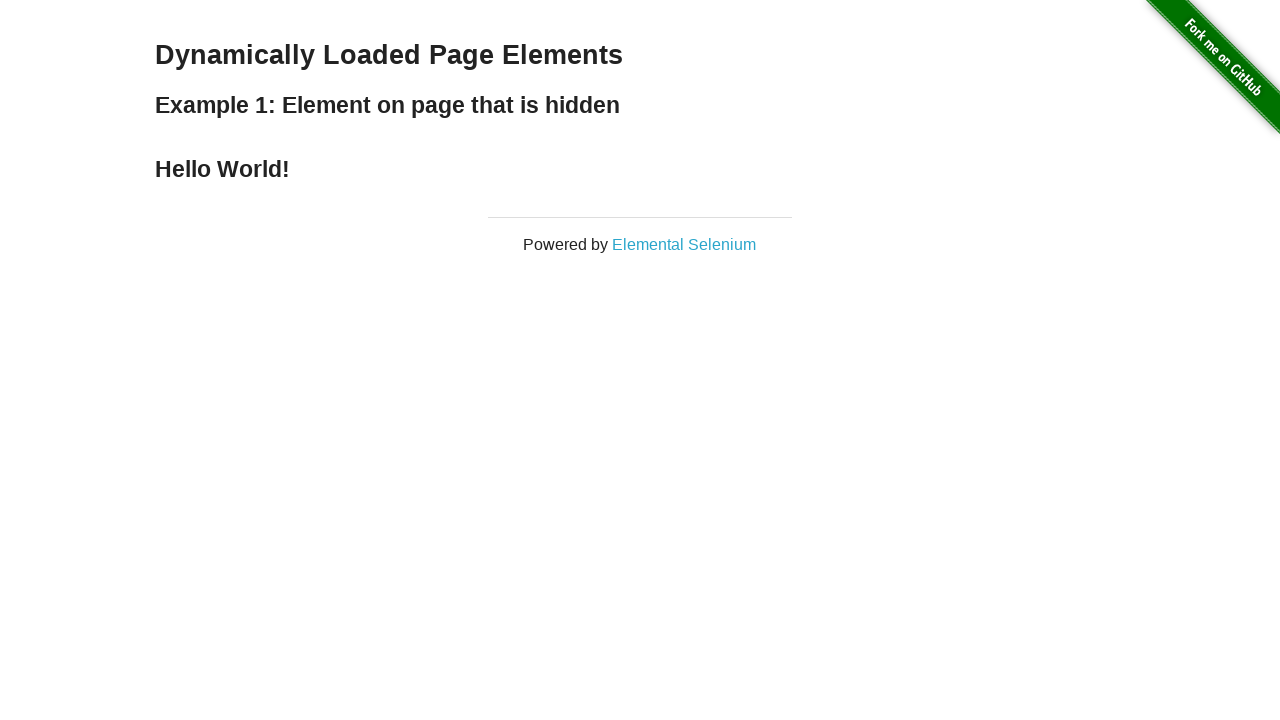

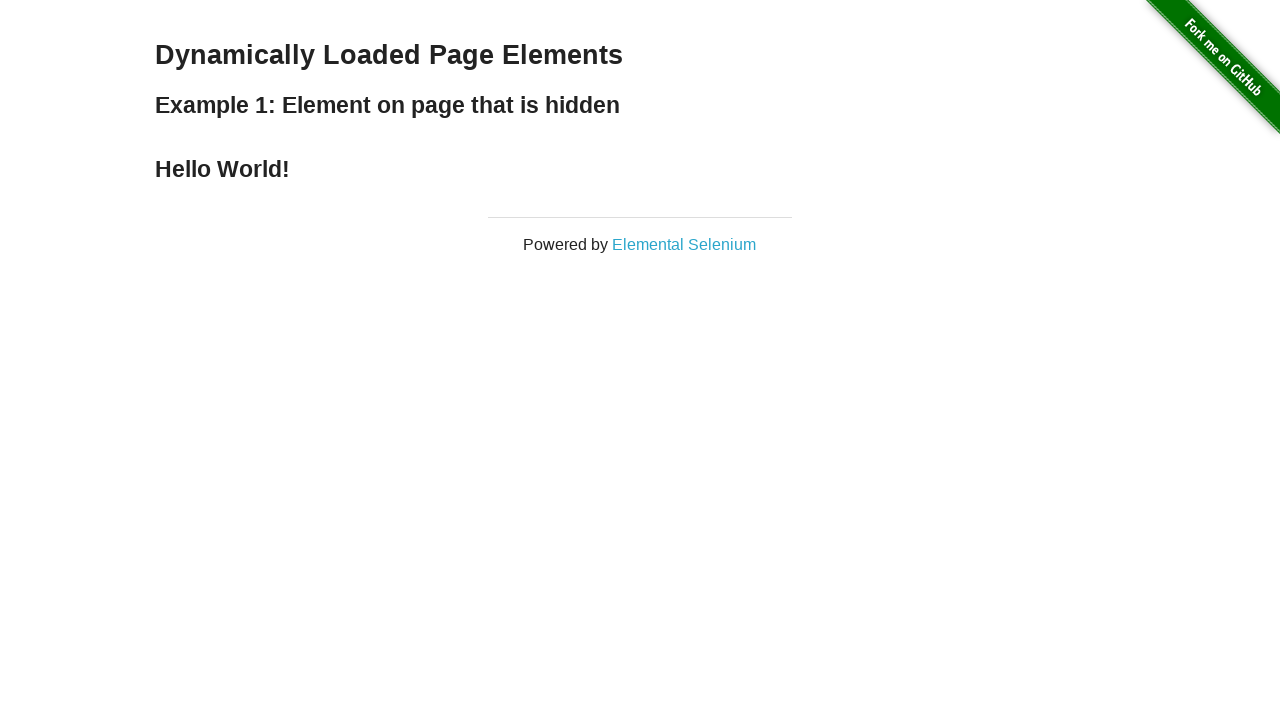